Tests table interaction on a Selenium training page by reading table structure (columns, rows, cell values), clicking a table header to sort the table, and verifying the table content changes after sorting.

Starting URL: https://v1.training-support.net/selenium/tables

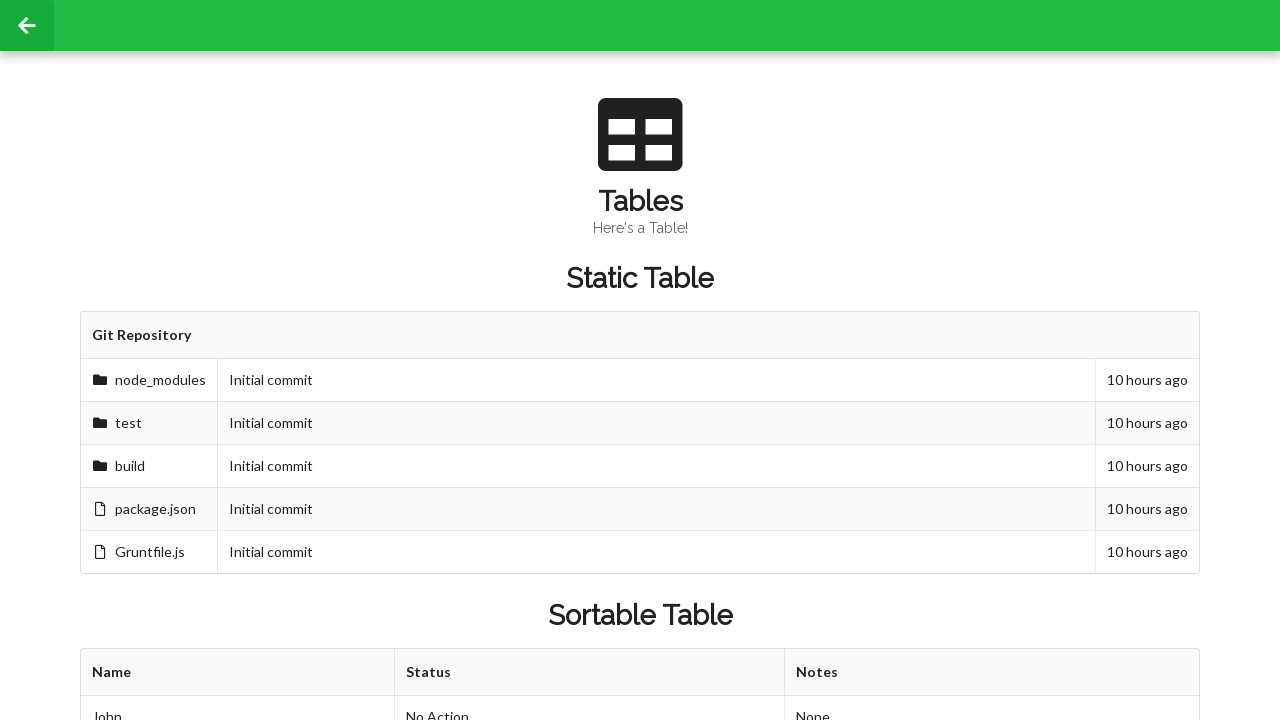

Waited for sortable table to be present
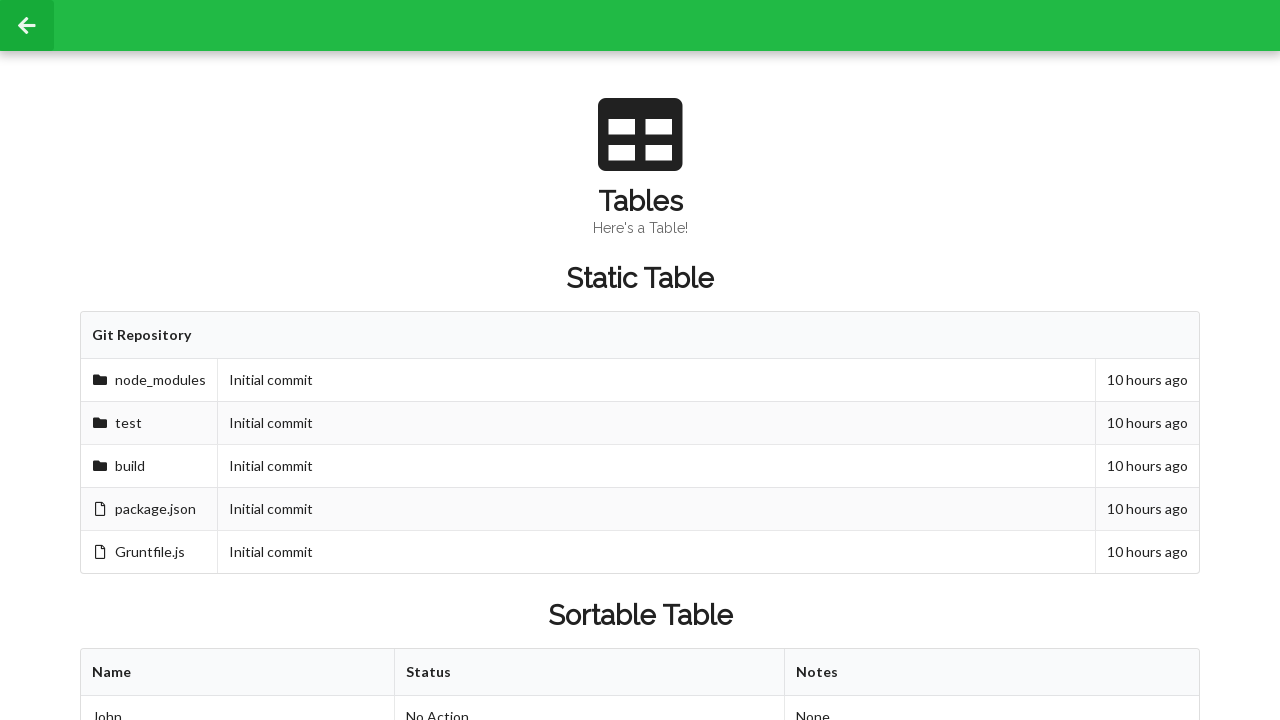

Clicked first table header to sort the table at (238, 673) on xpath=//table[@id='sortableTable']/thead/tr/th
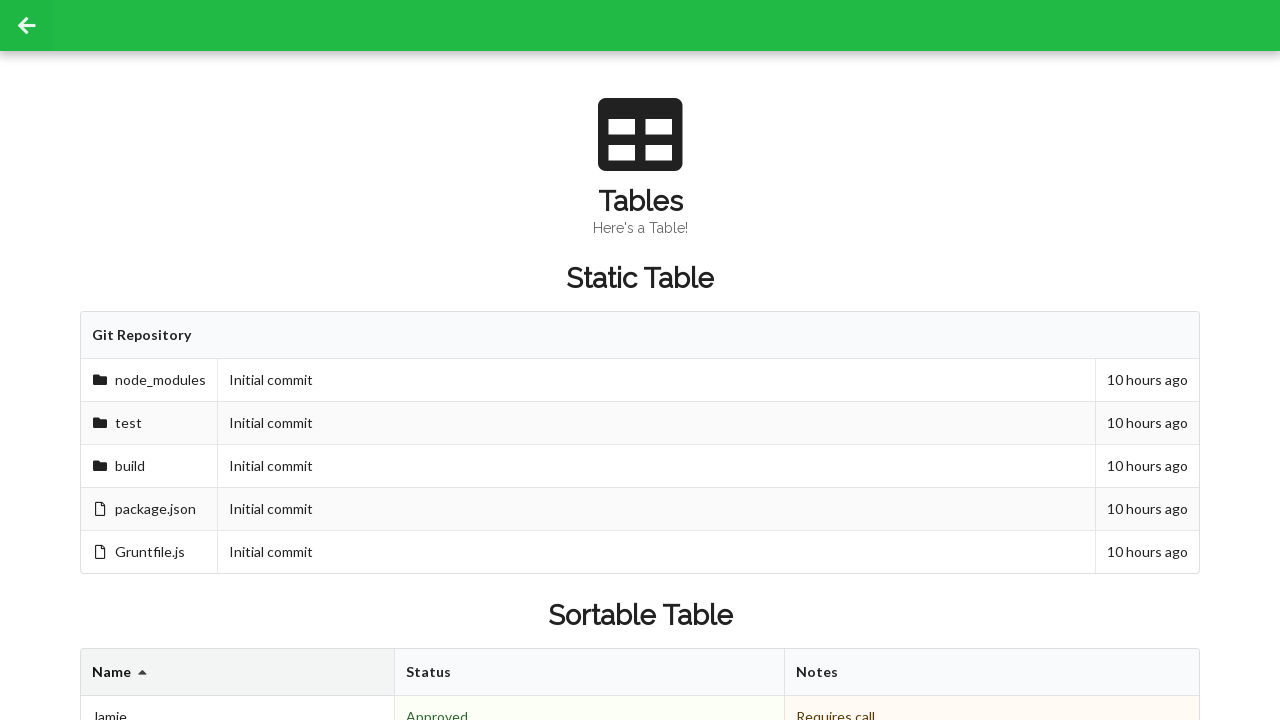

Table content updated after sorting
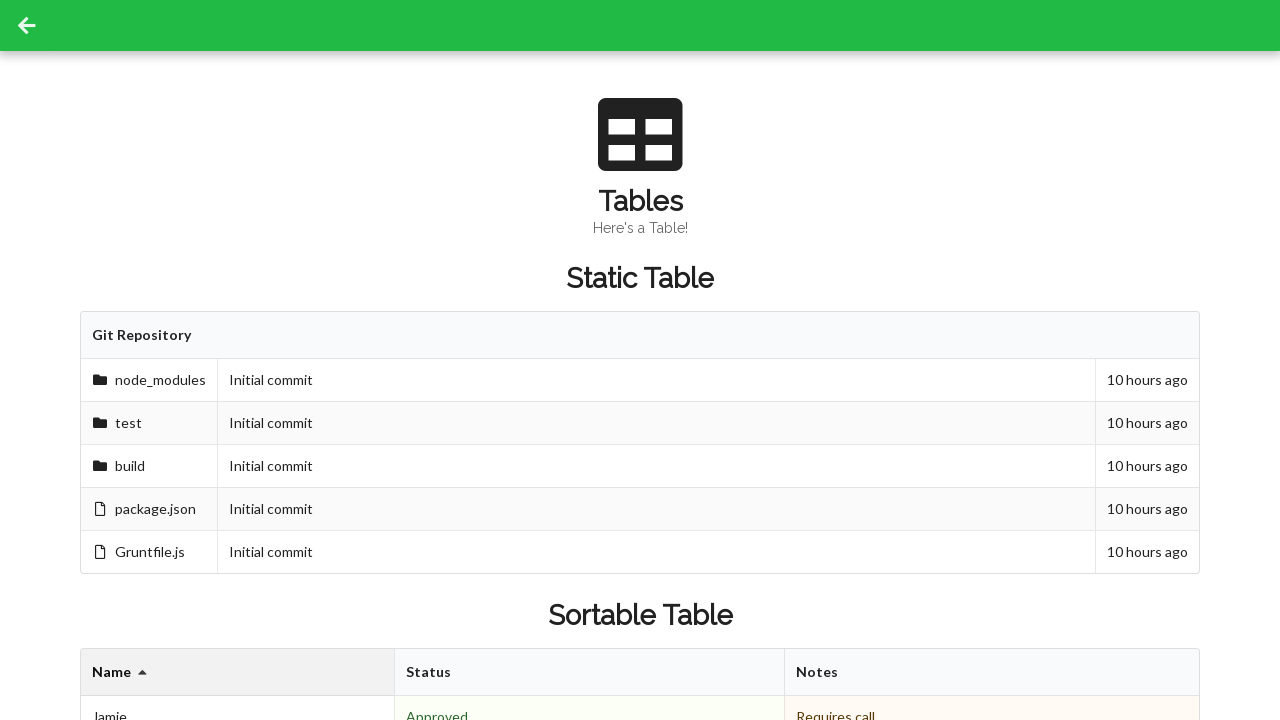

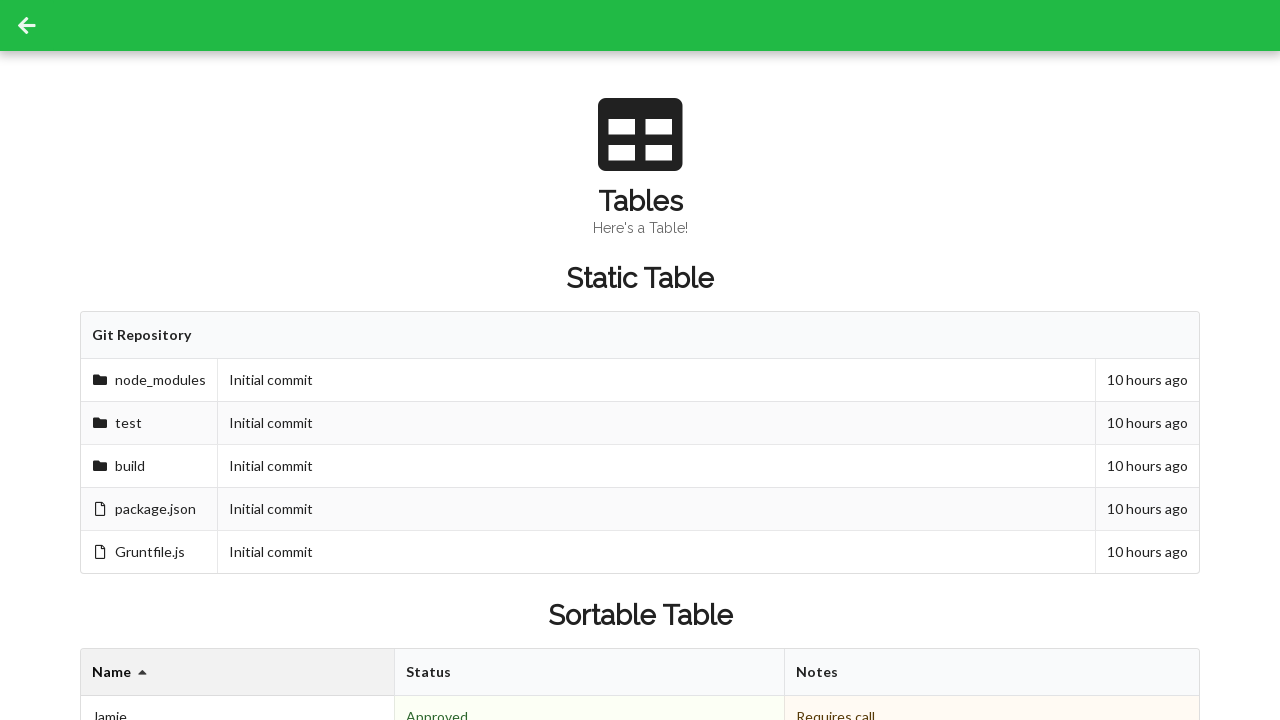